Tests Browse Languages page and verifies table headers for Language and Author columns

Starting URL: http://www.99-bottles-of-beer.net/

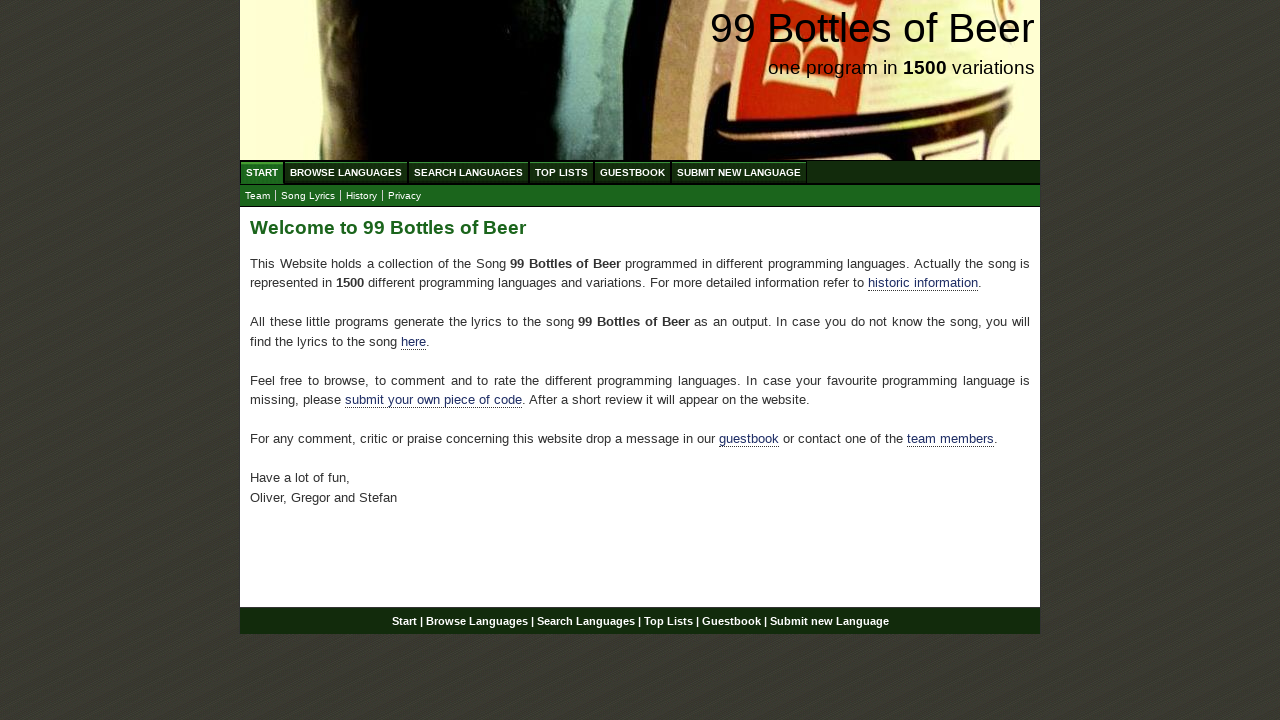

Clicked on Browse Languages link at (346, 172) on #navigation #menu li a[href='/abc.html']
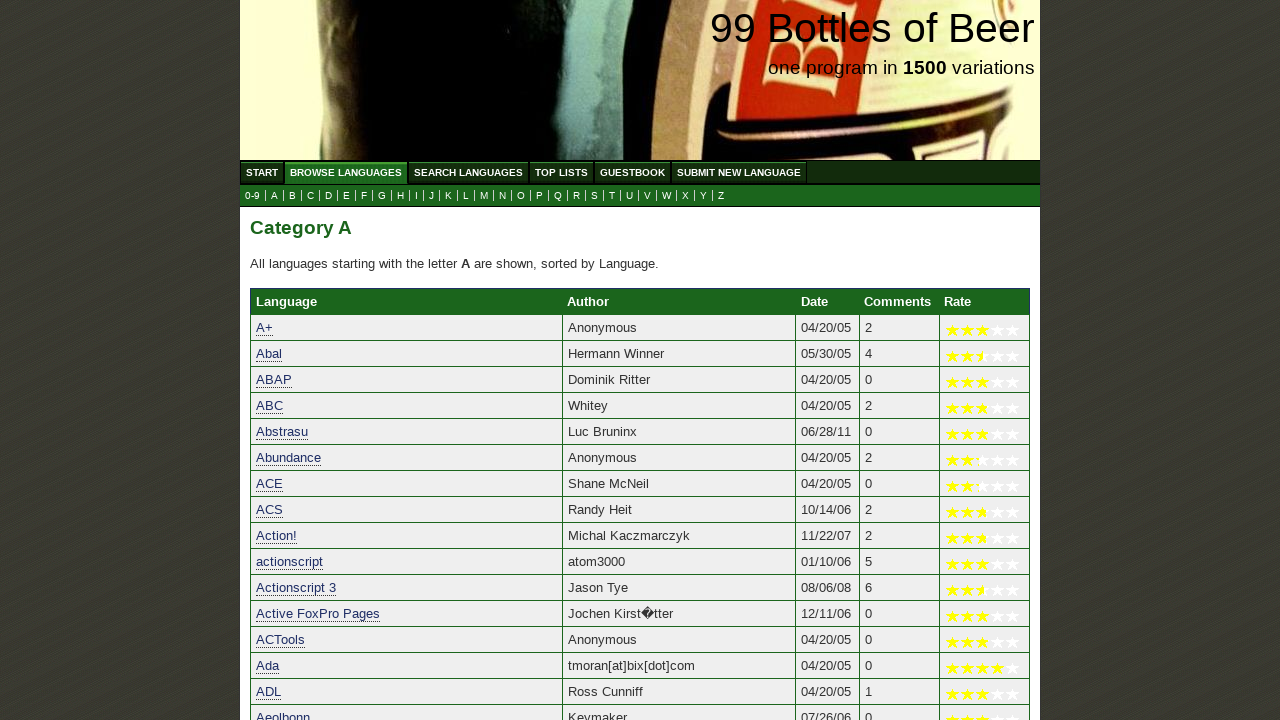

Browse Languages table loaded with category selector
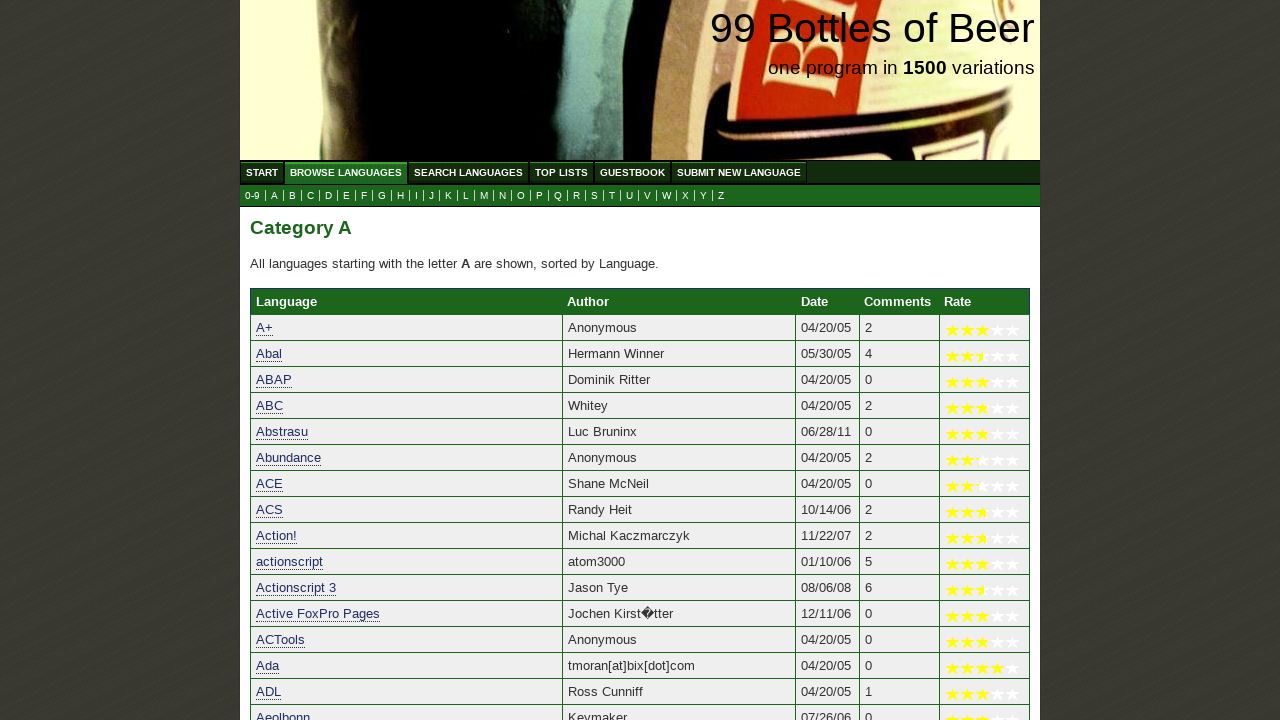

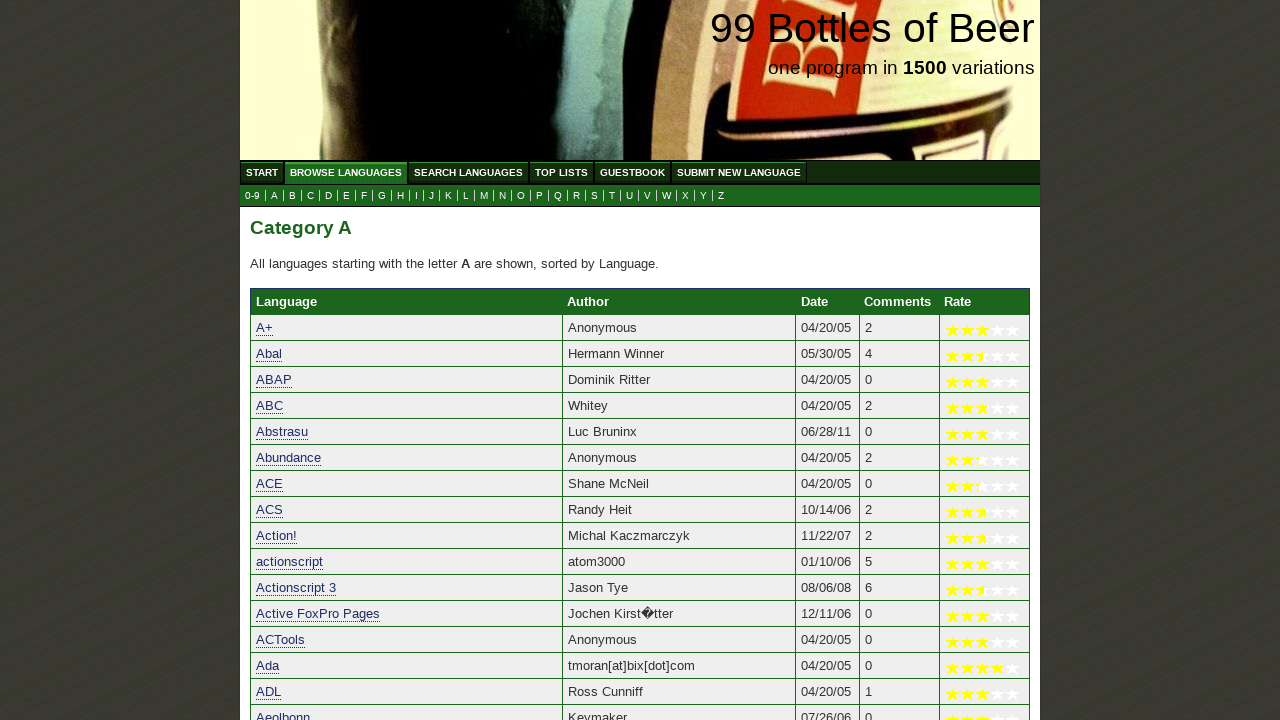